Tests that the OrangeHRM company branding logo is visible on the login page by locating it using its alt text attribute.

Starting URL: https://opensource-demo.orangehrmlive.com/web/index.php/auth/login

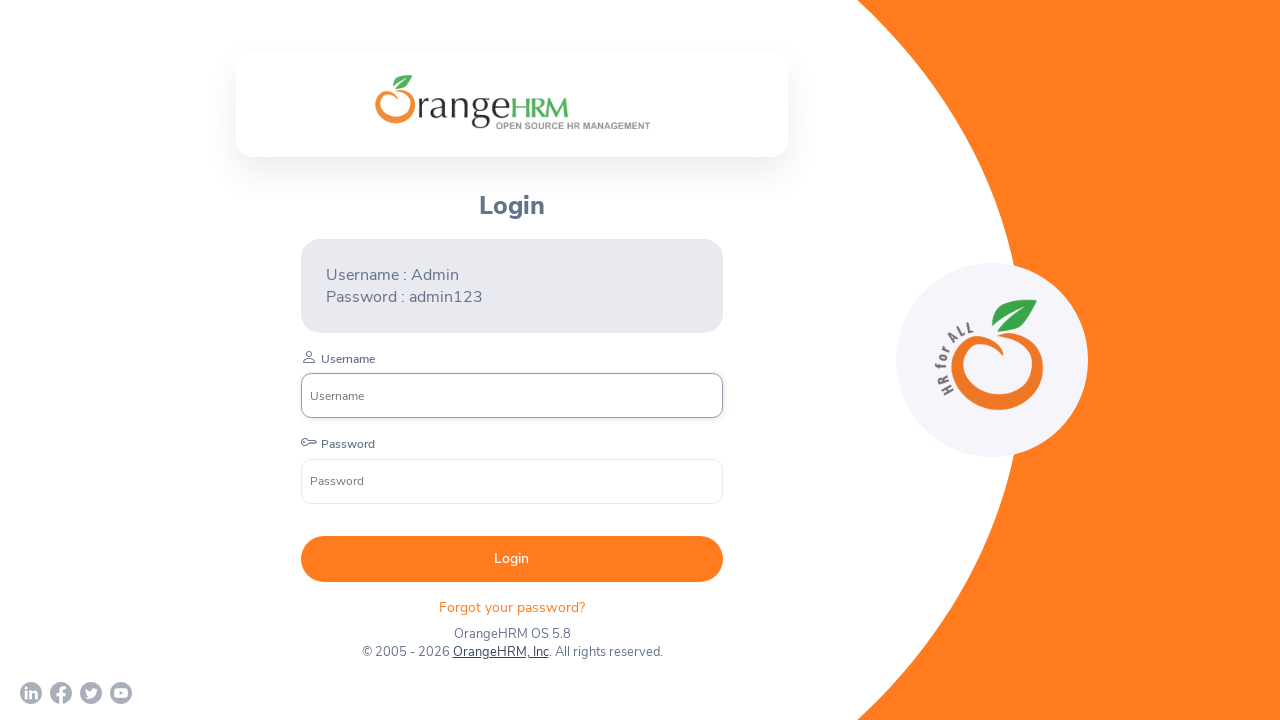

Waited for page to reach network idle state
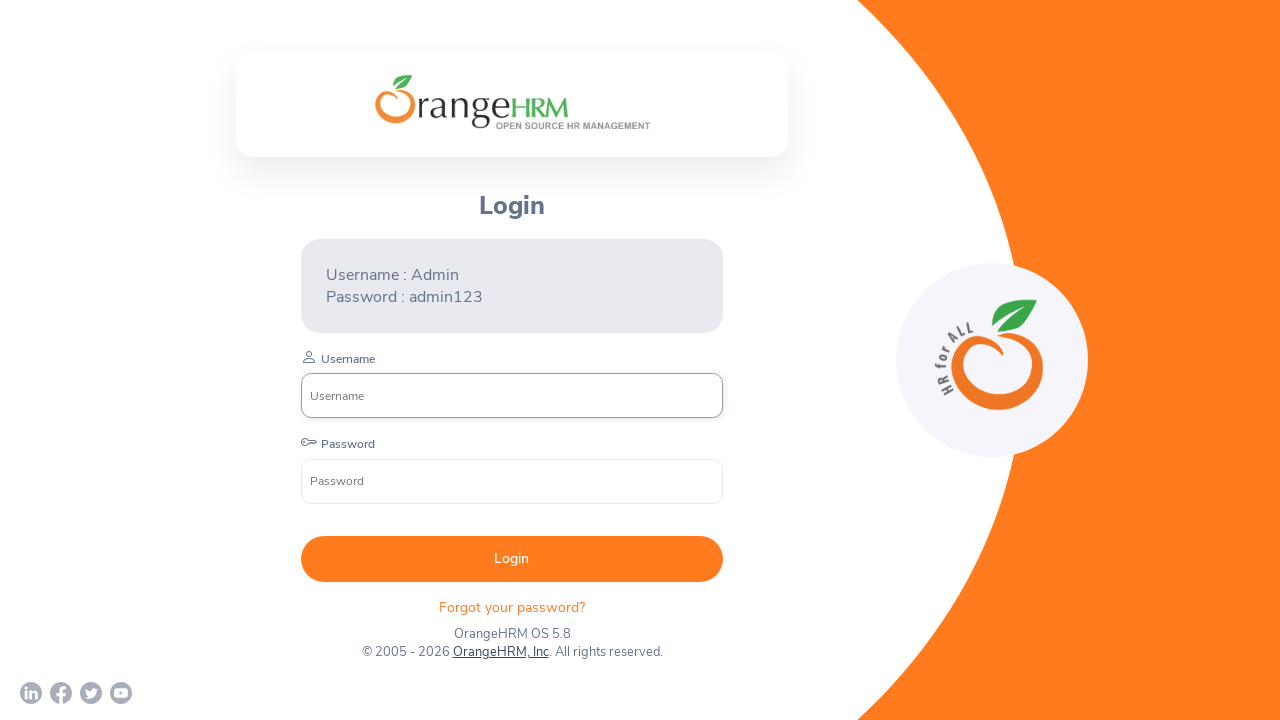

Located OrangeHRM company branding logo by alt text and checked visibility
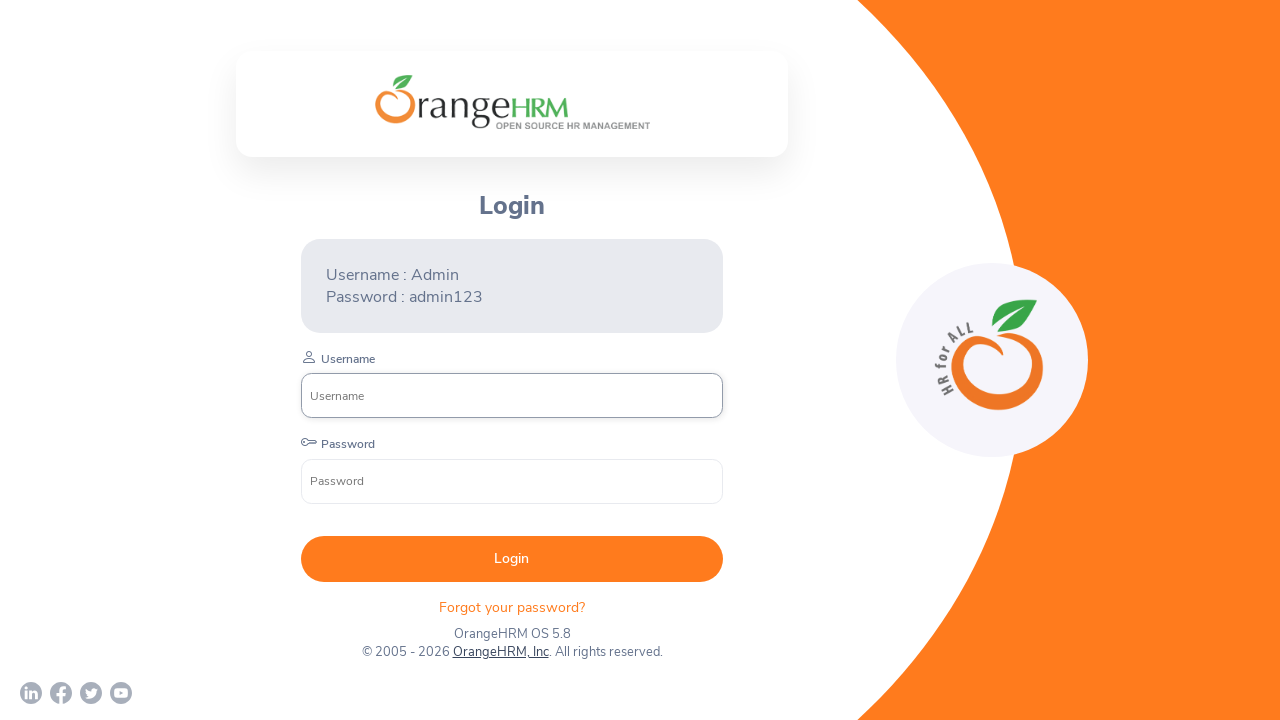

Asserted that OrangeHRM logo is visible on login page
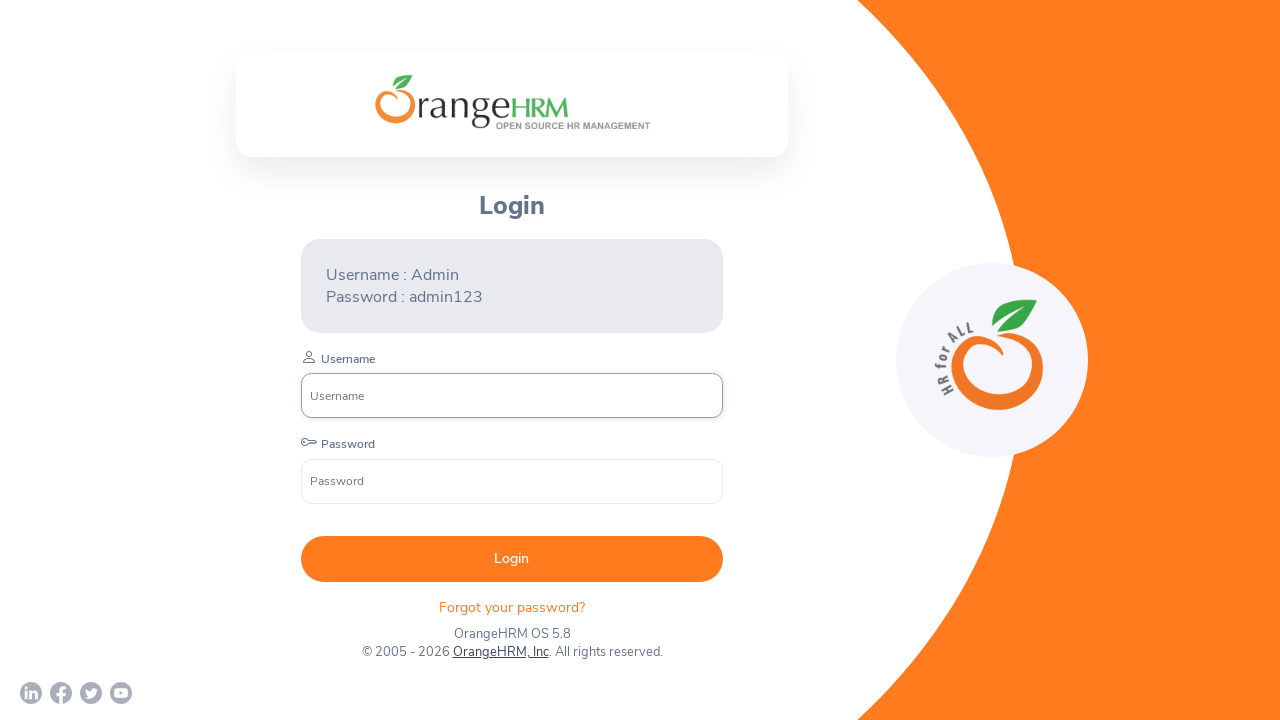

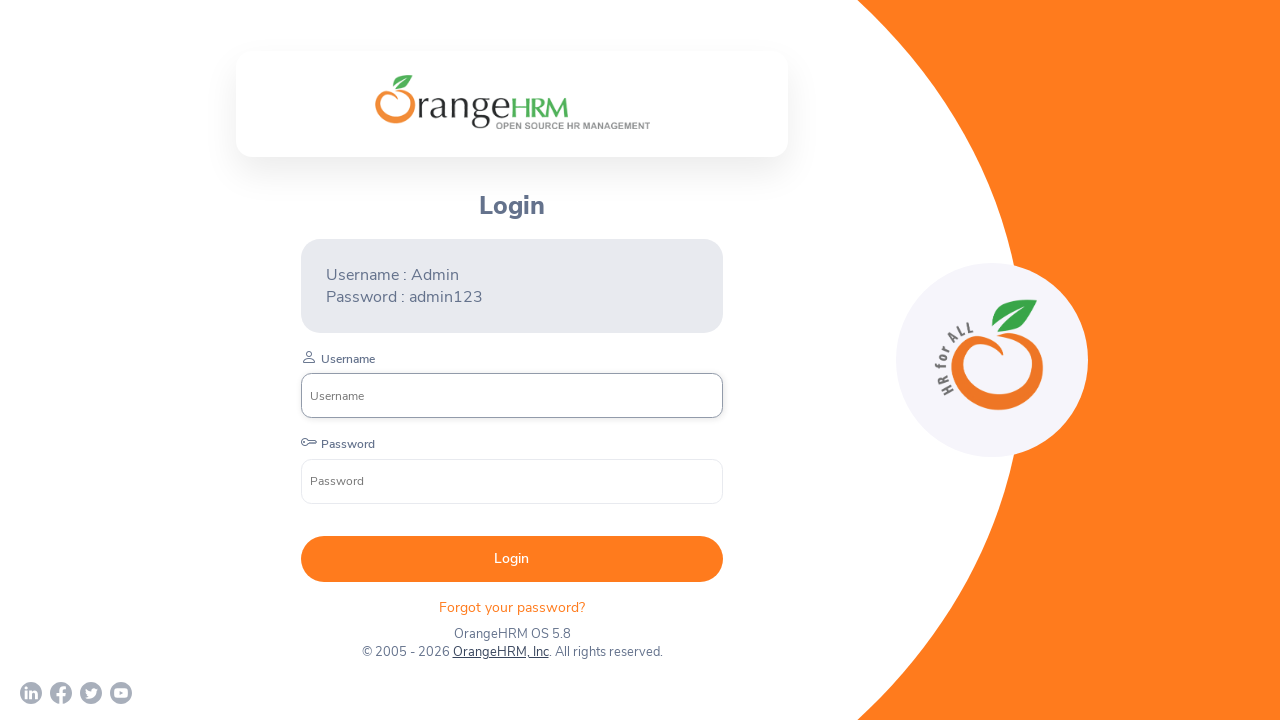